Tests clicking a blue primary button on the UI Testing Playground class attribute page, which is designed to test CSS selector strategies for elements with multiple classes.

Starting URL: http://uitestingplayground.com/classattr

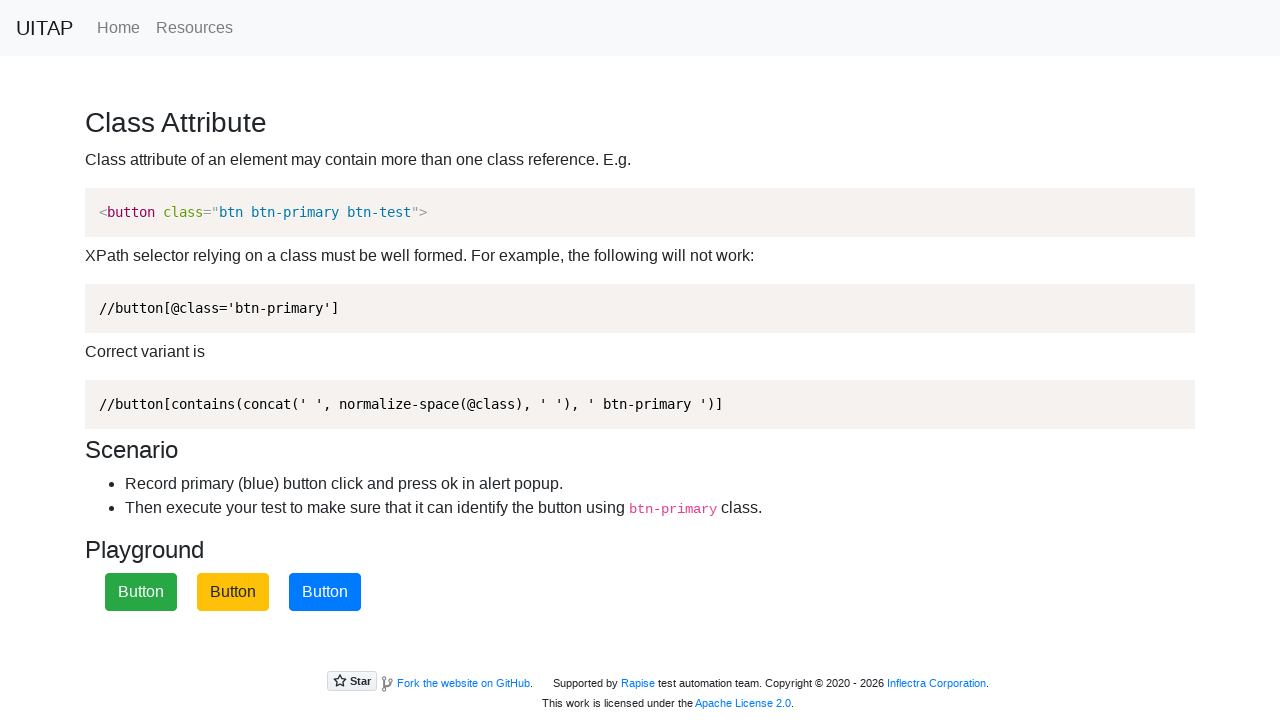

Navigated to UI Testing Playground class attribute page
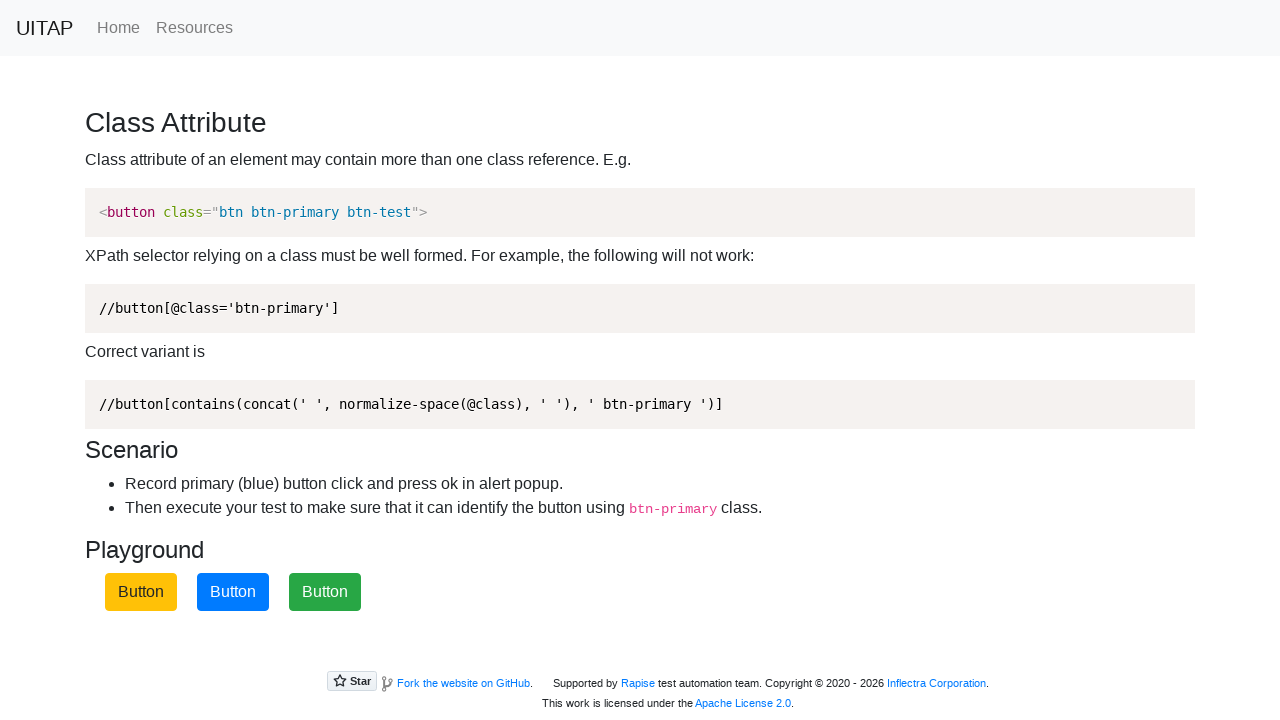

Clicked the blue primary button at (233, 592) on button.btn-primary
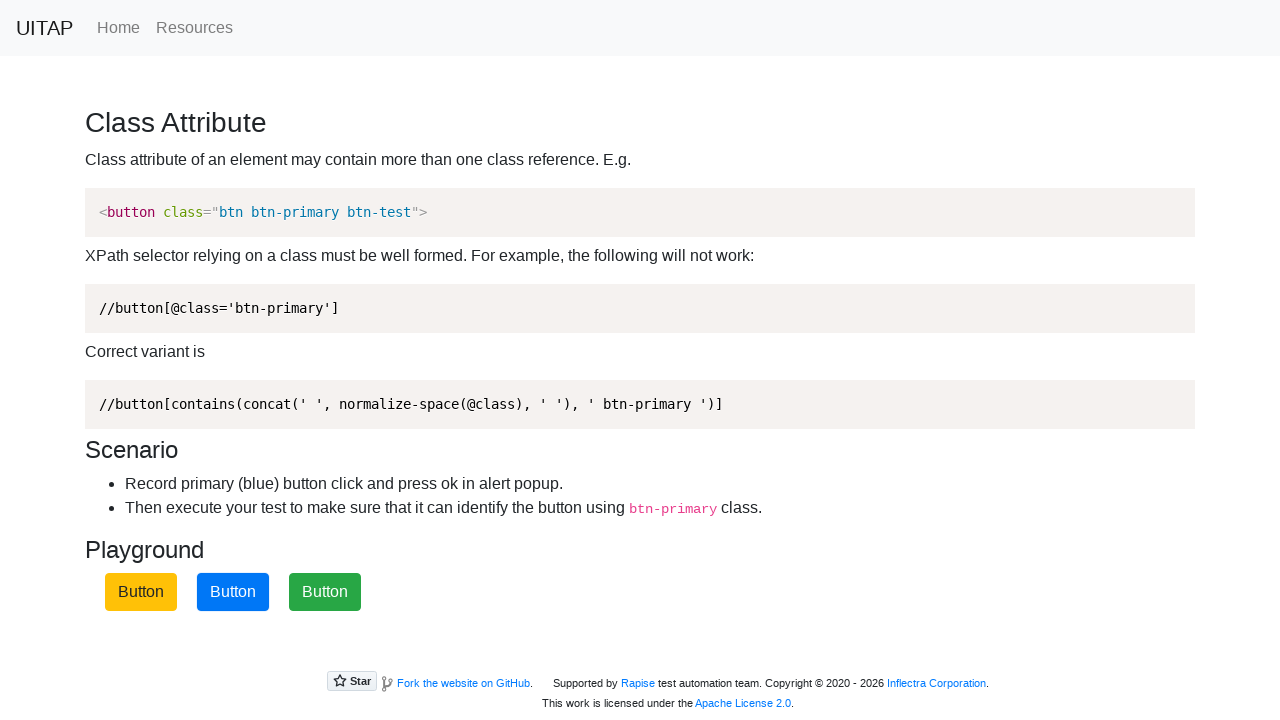

Waited for alert to appear on the page
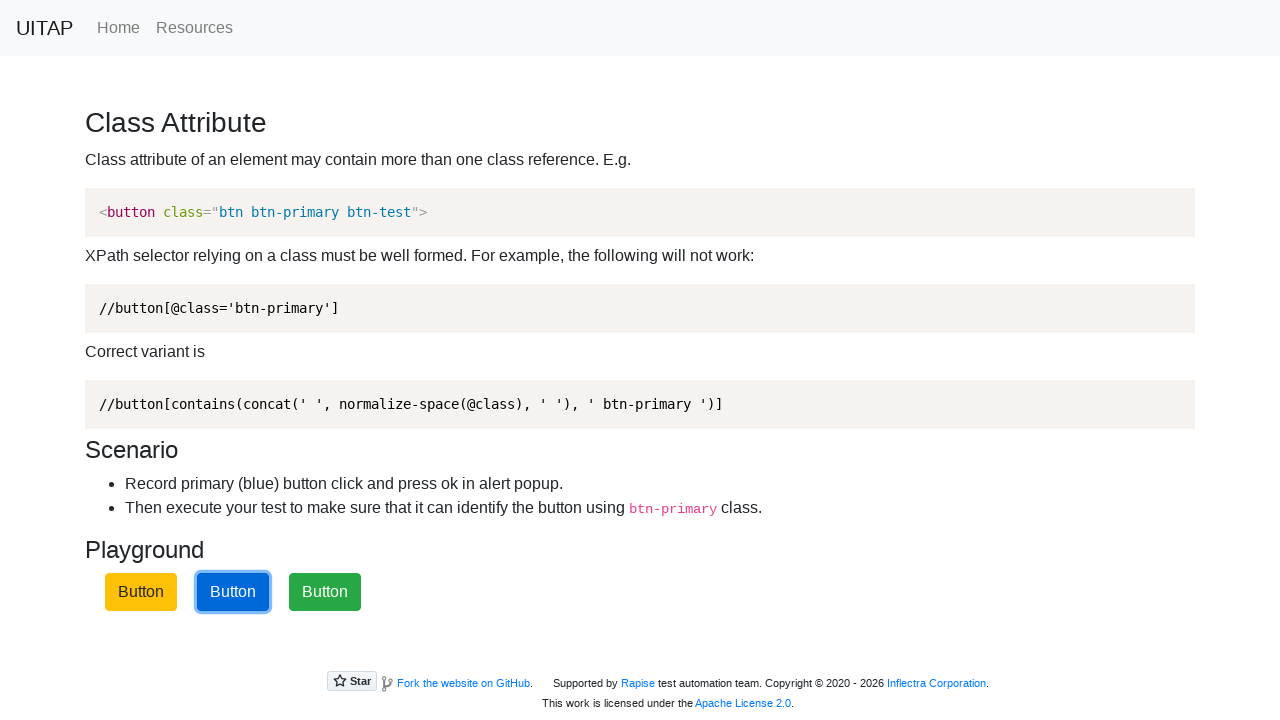

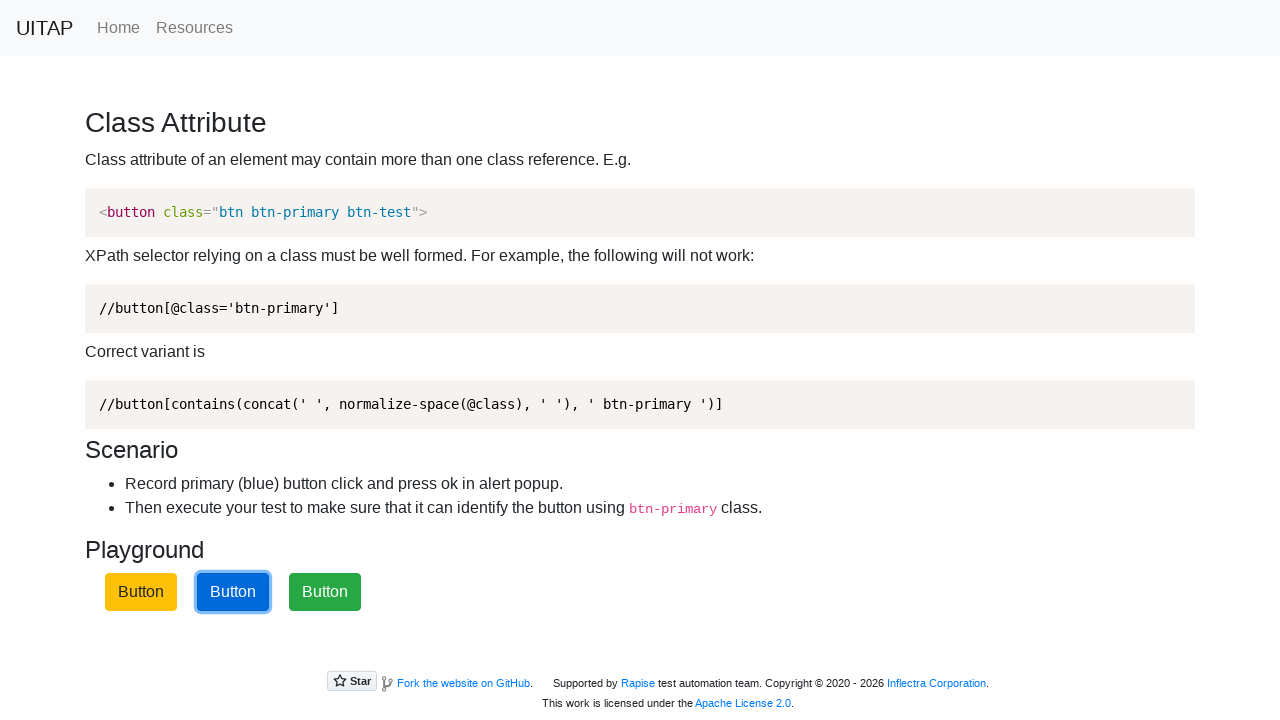